Tests iframe switching functionality by navigating to a practice page, switching to a courses iframe, and searching for a course by name

Starting URL: https://www.letskodeit.com/practice

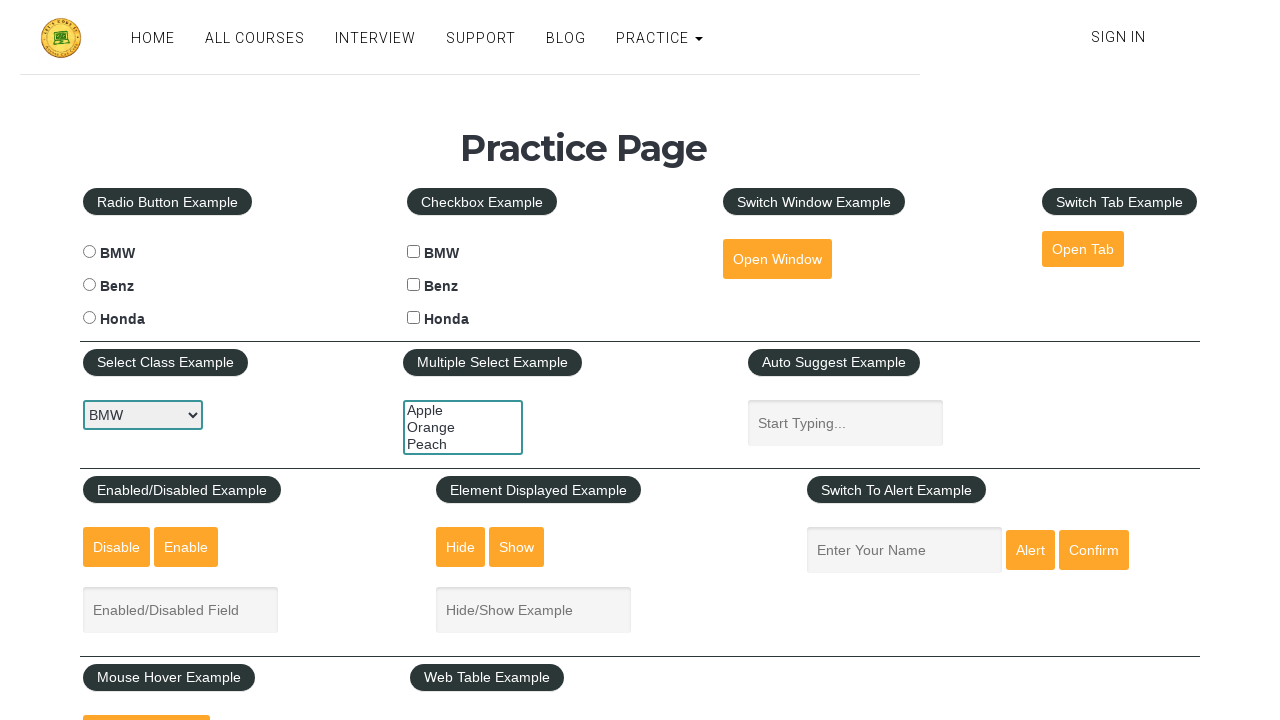

Navigated to practice page
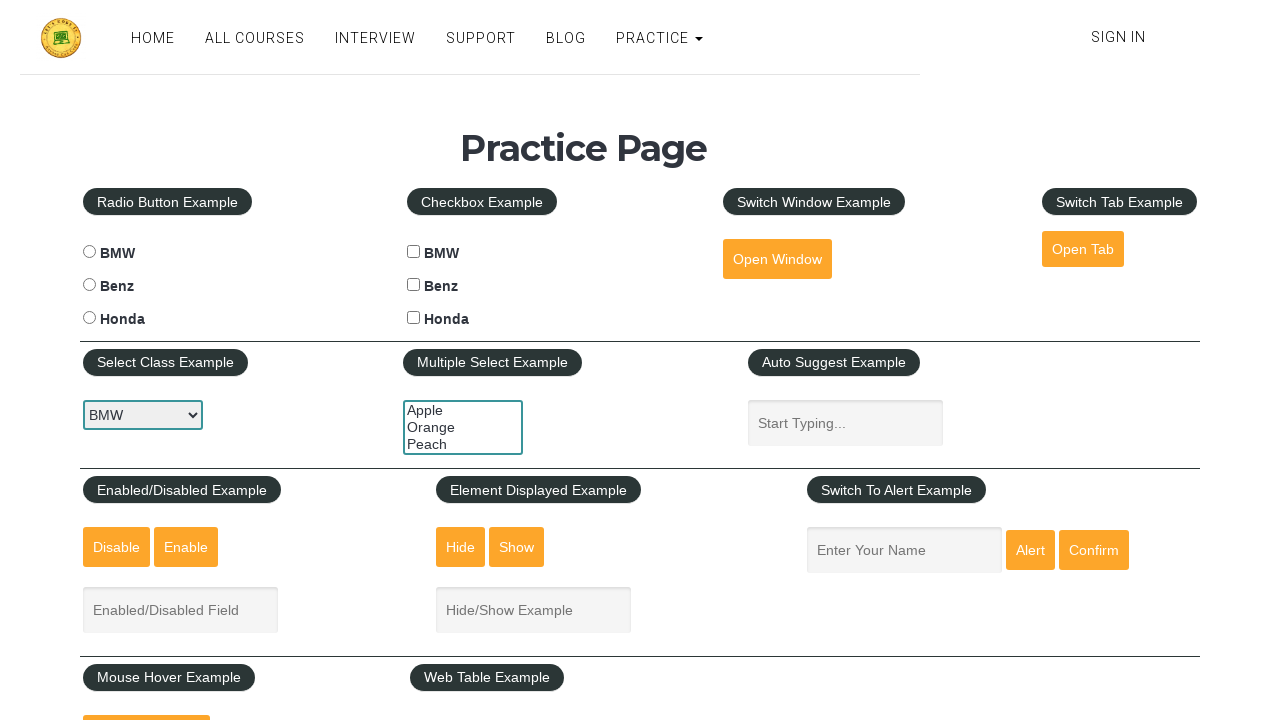

Located courses iframe
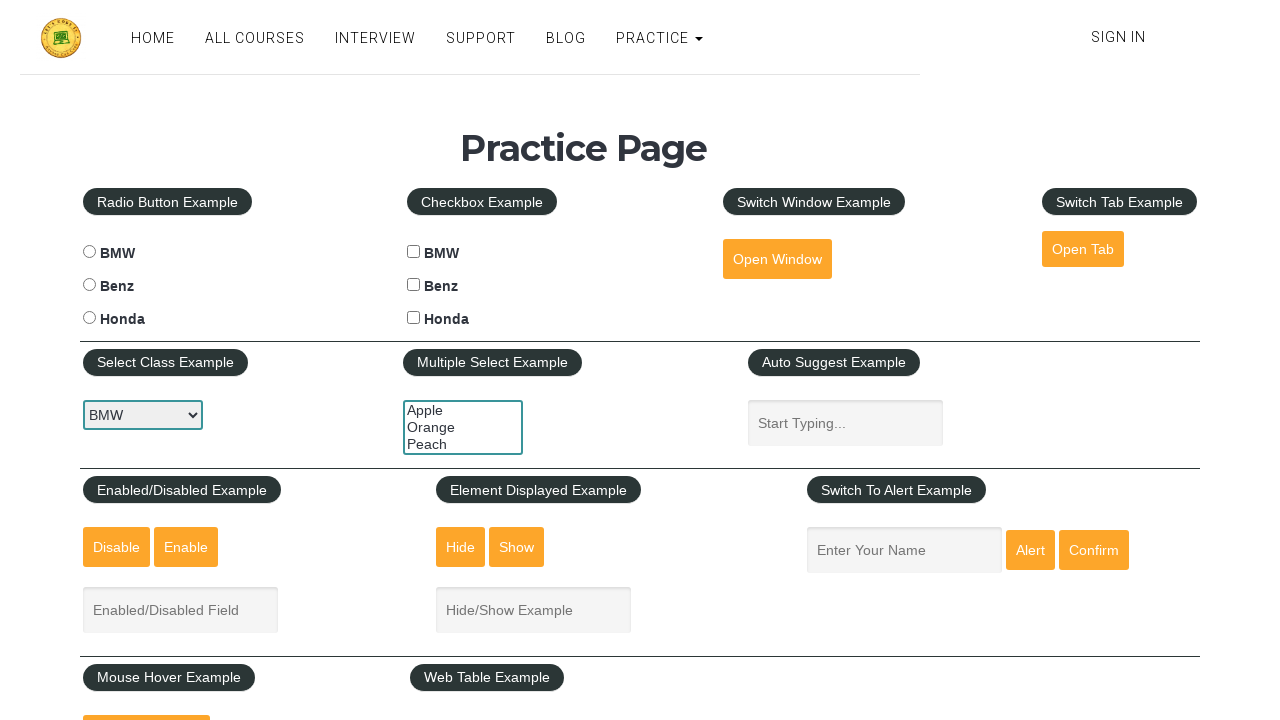

Filled search field with 'python' in courses iframe on #courses-iframe >> internal:control=enter-frame >> input#search
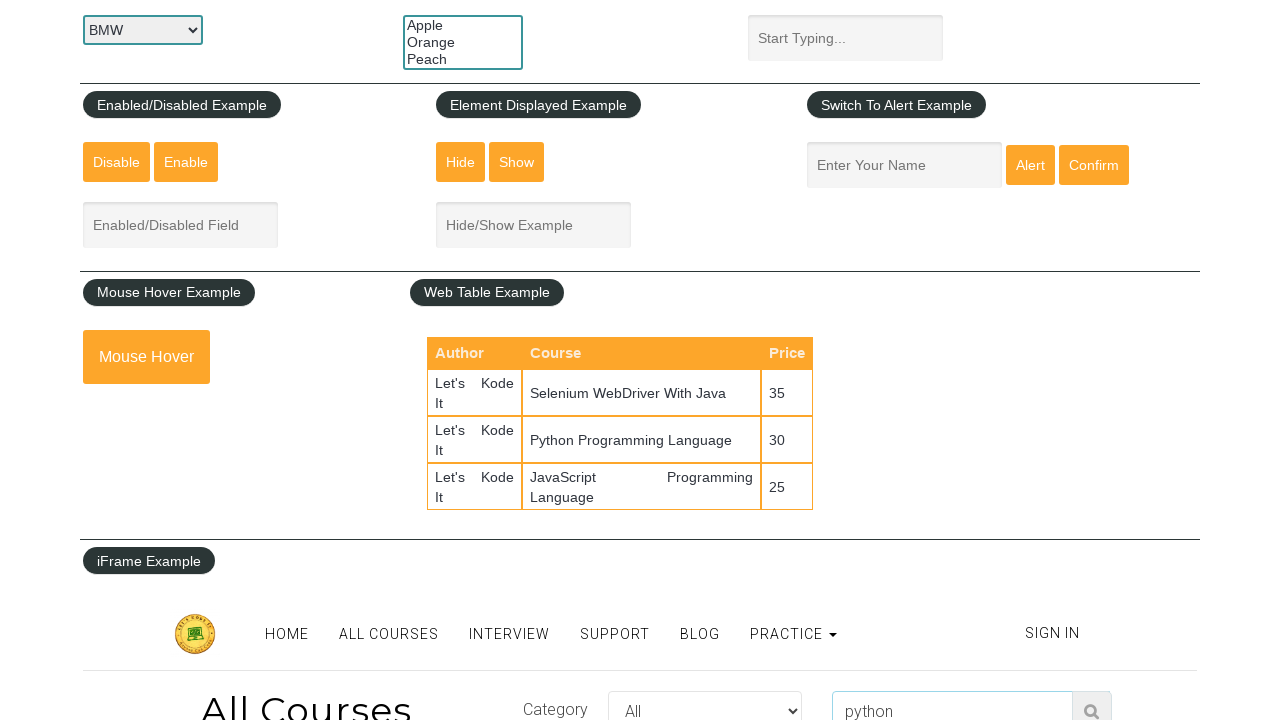

Clicked submit button to search for course at (1092, 700) on #courses-iframe >> internal:control=enter-frame >> button[type='submit']
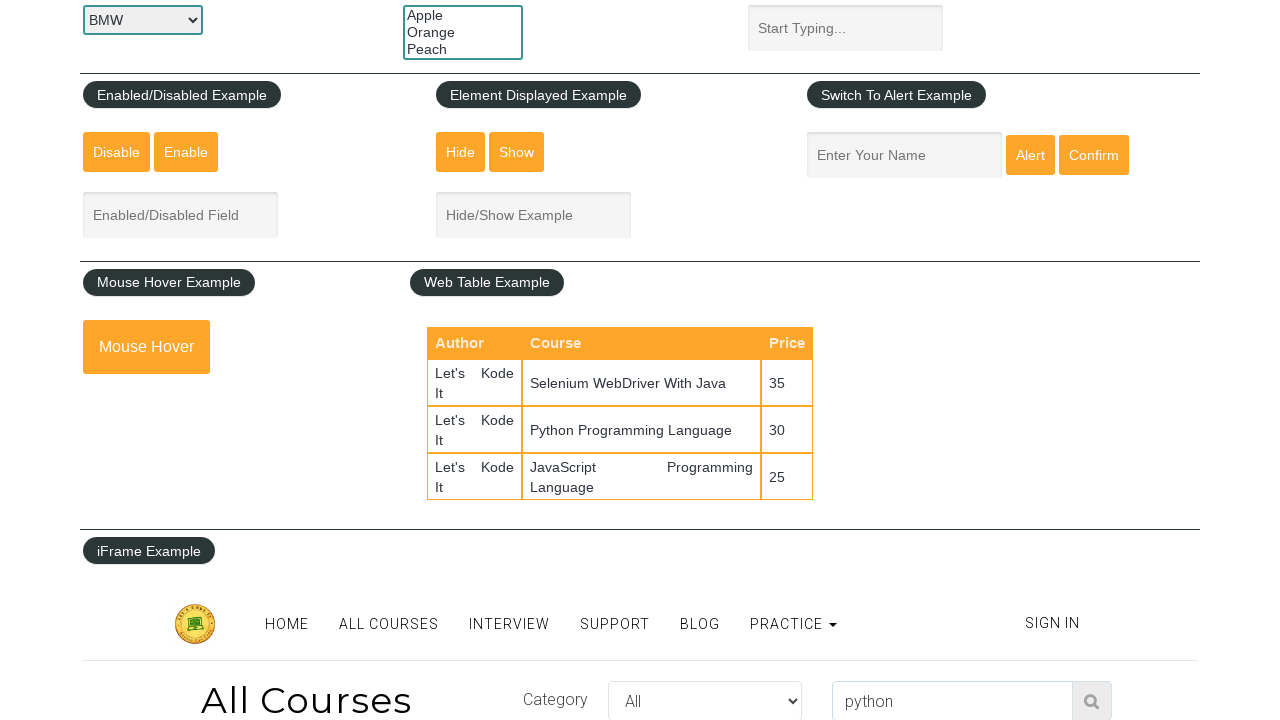

Waited for search results to load
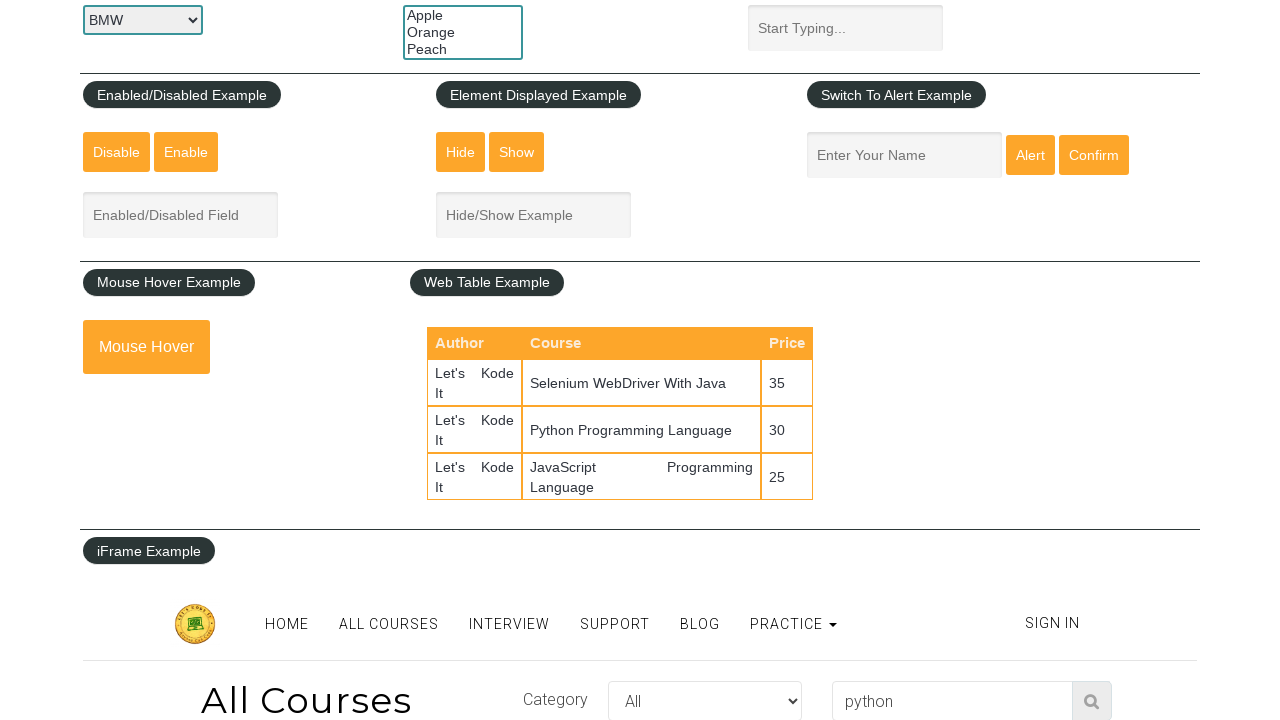

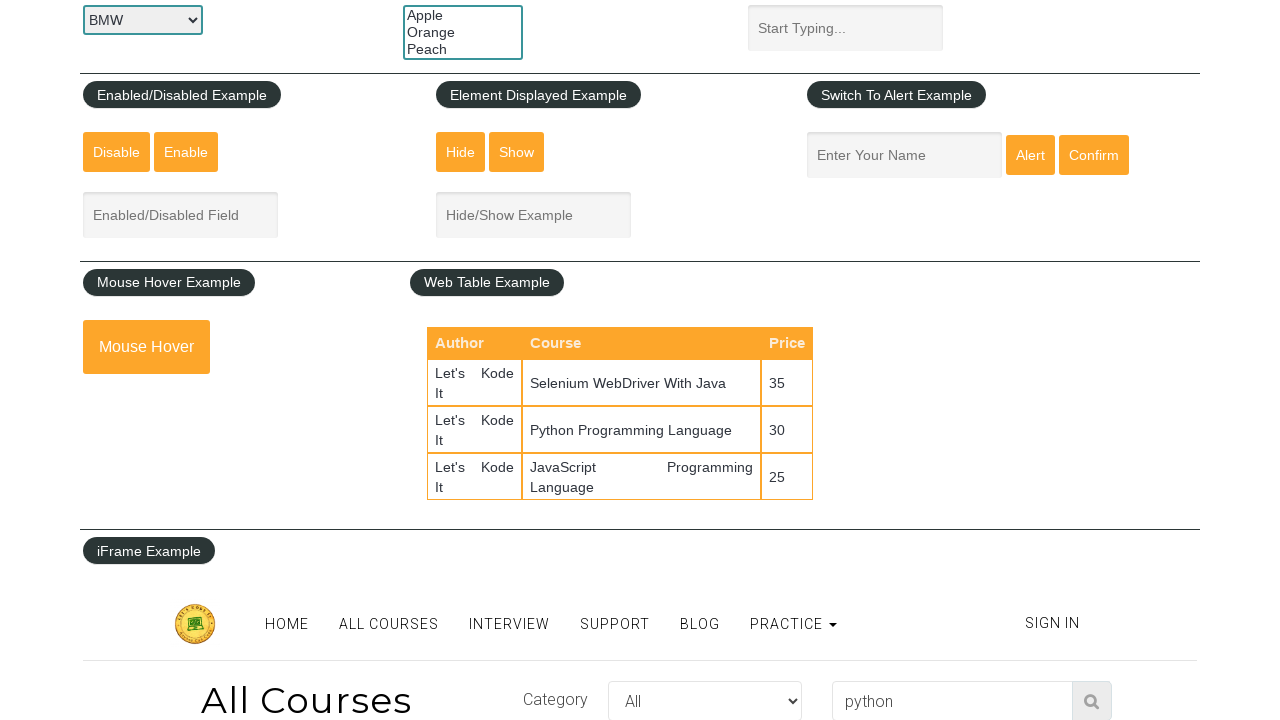